Tests browser navigation functionality by visiting a website, navigating to another page, and using browser back/forward controls

Starting URL: https://rahulshettyacademy.com/

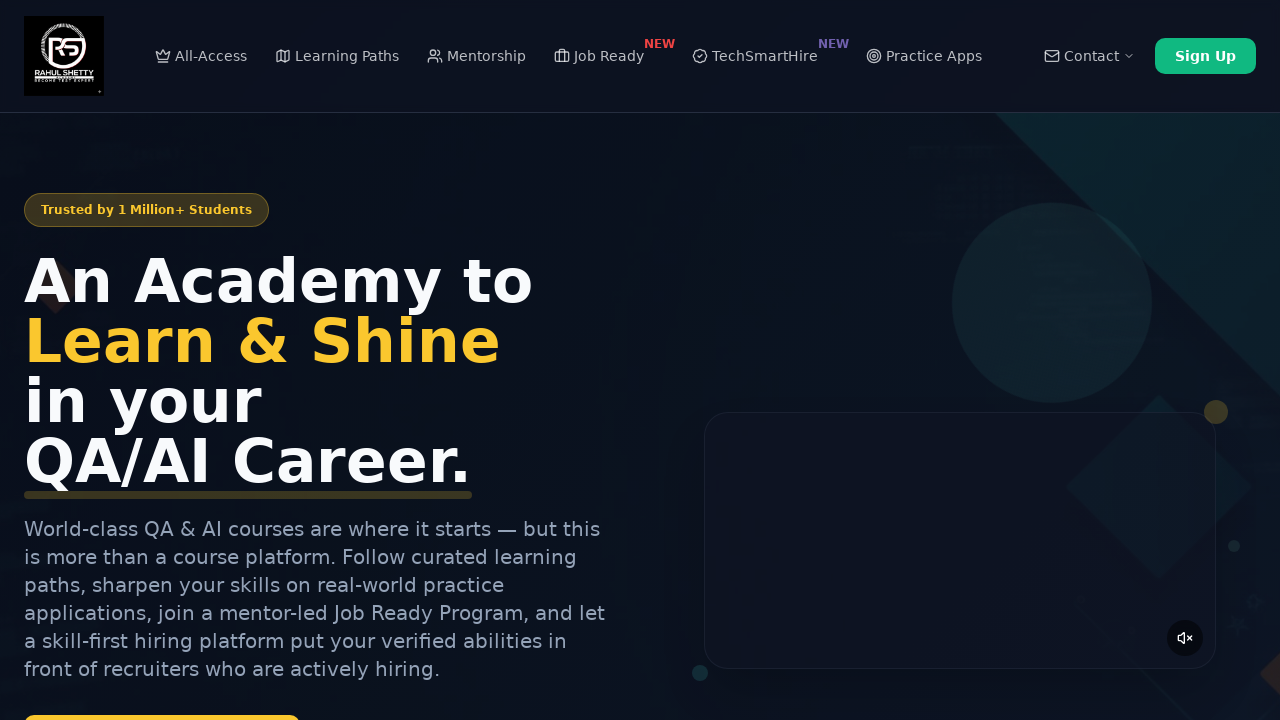

Navigated to practice project page at https://rahulshettyacademy.com/practice-project
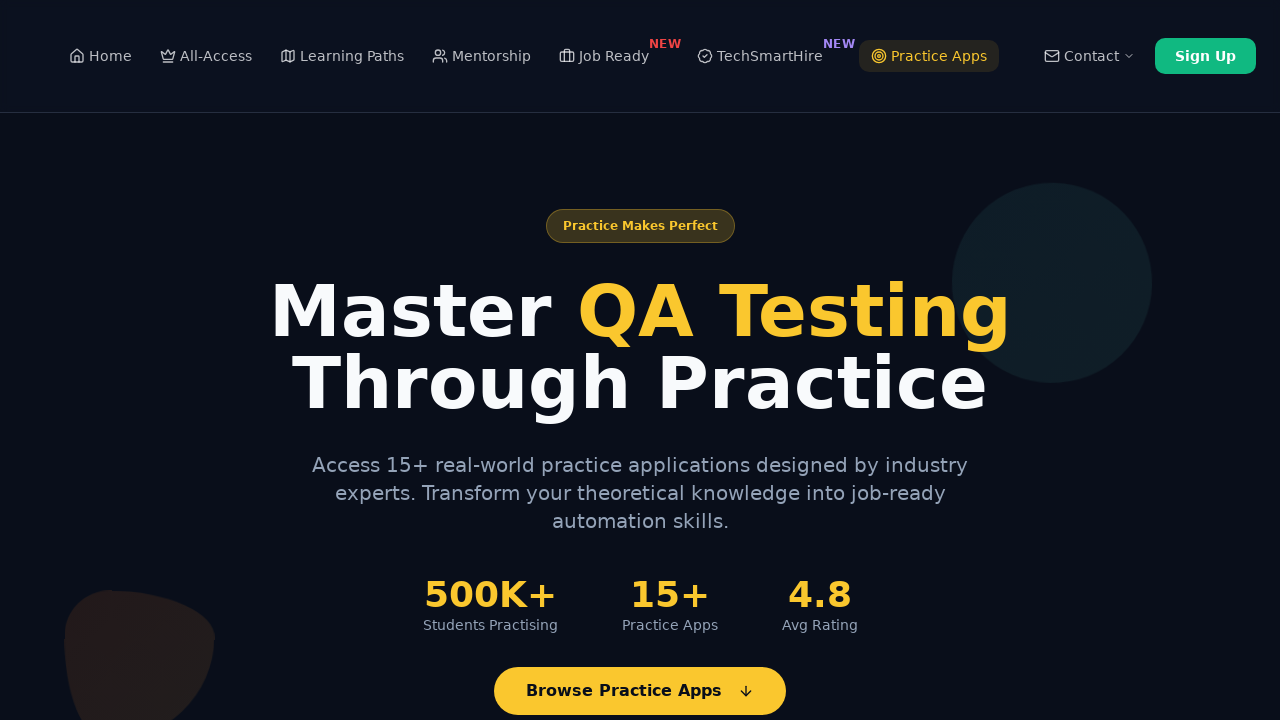

Navigated back to previous page
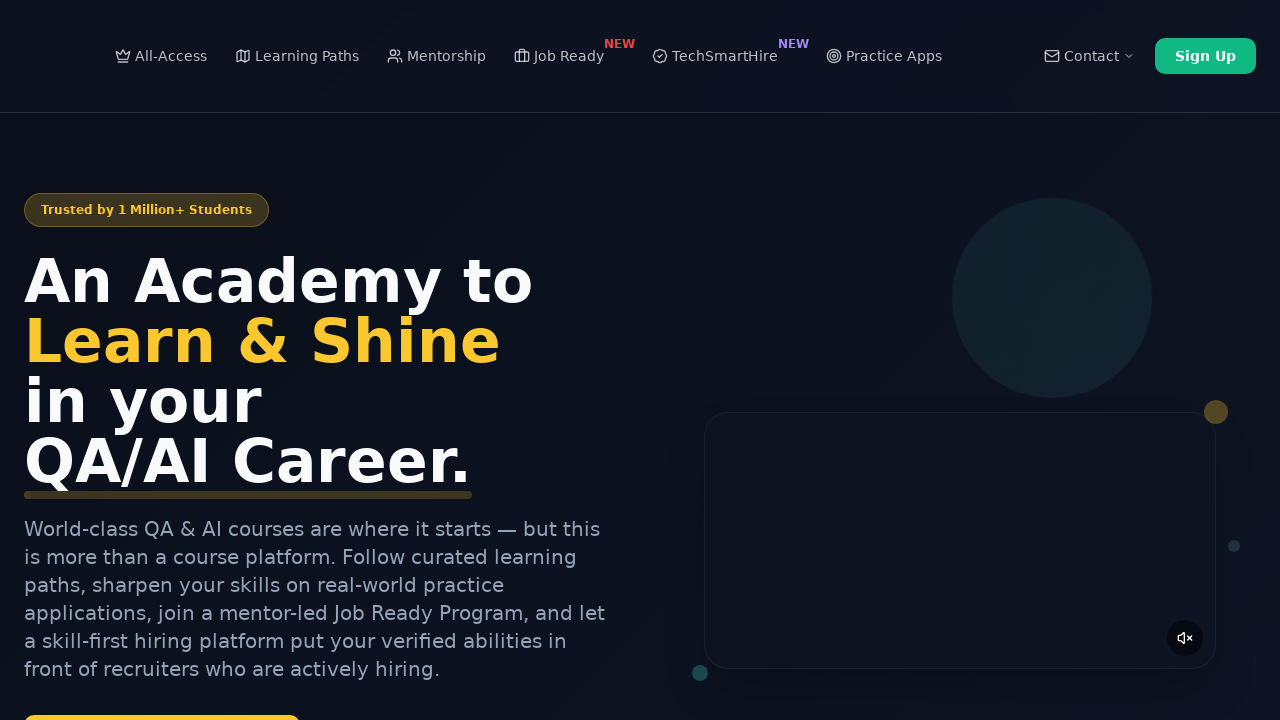

Refreshed the current page
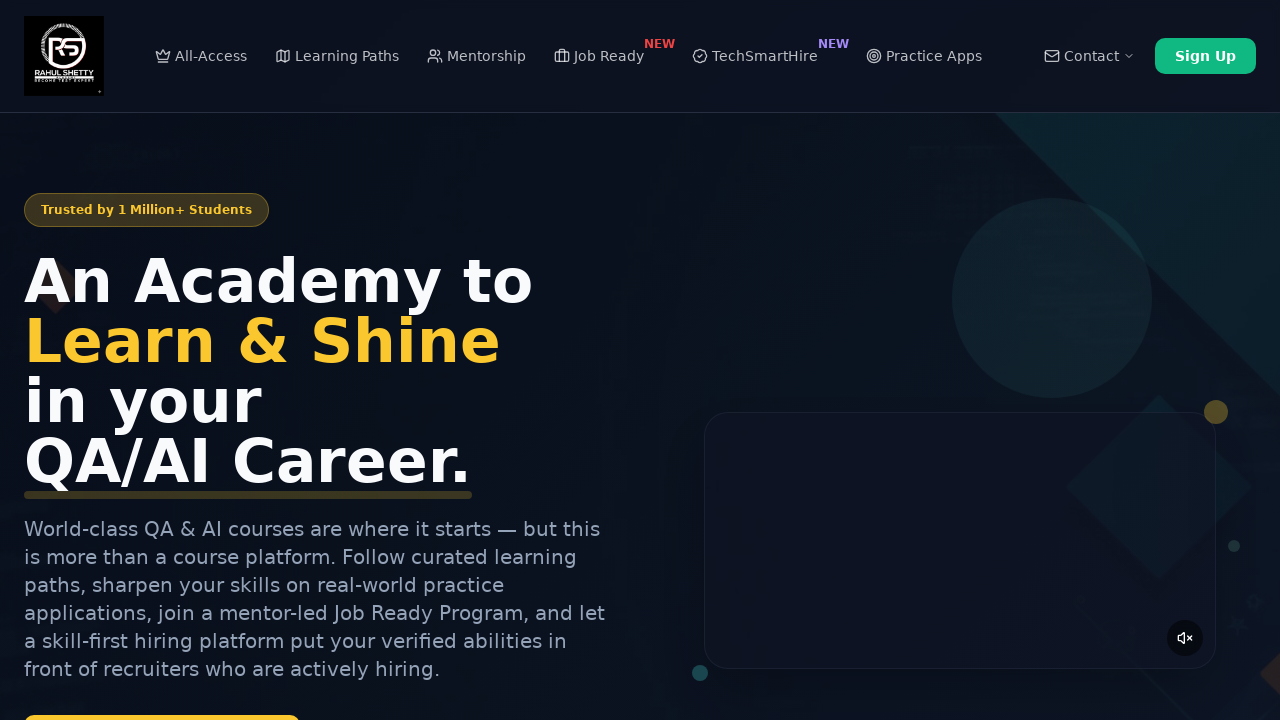

Navigated forward to practice project page
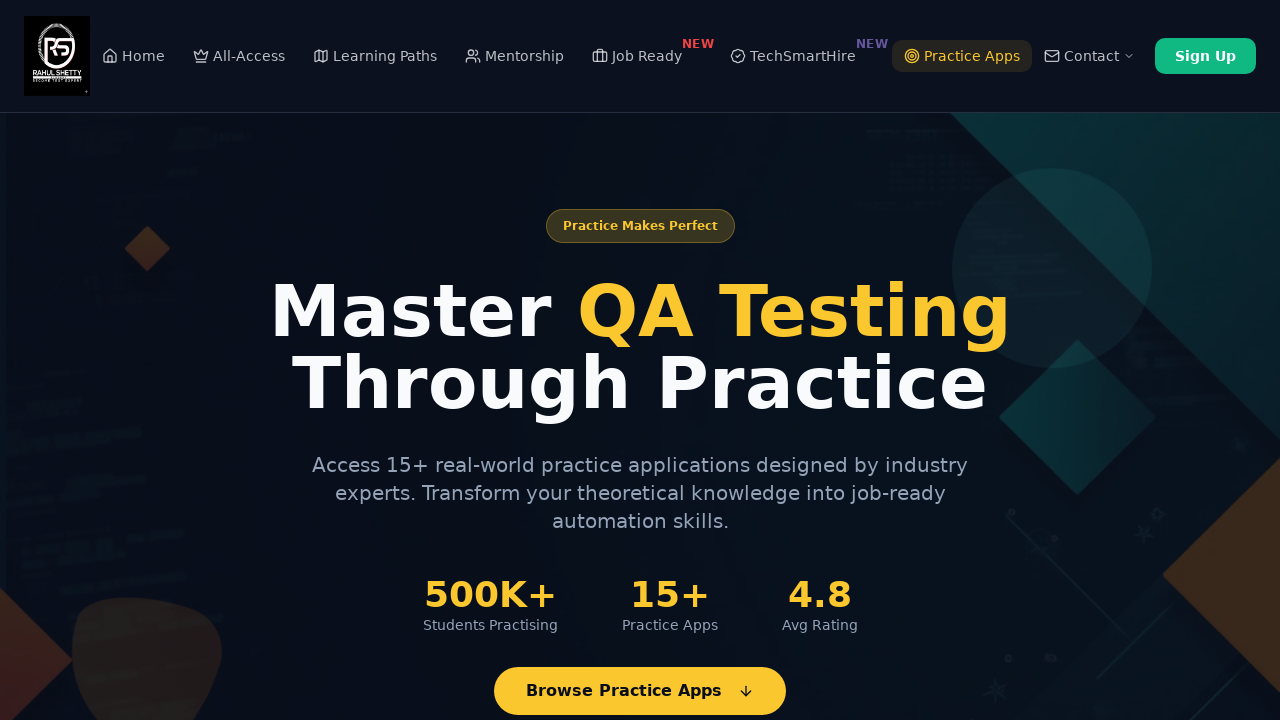

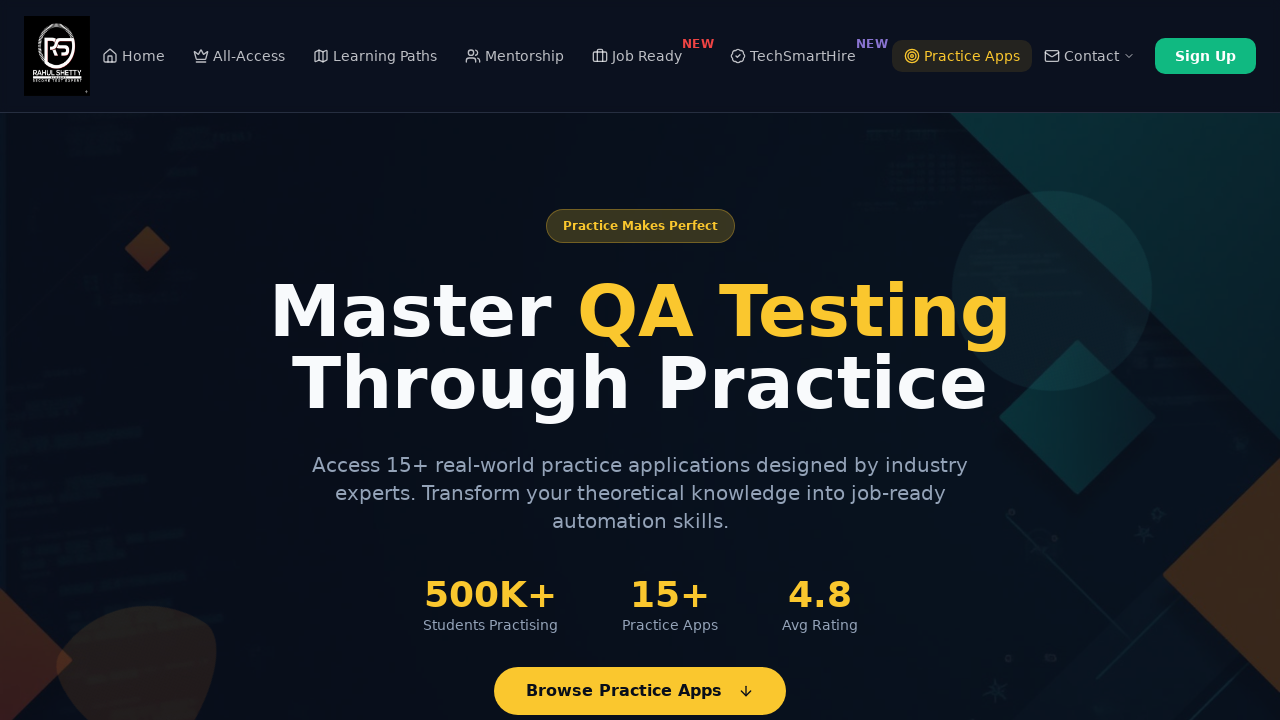